Tests scroll functionality by scrolling to the bottom of the page, then back to the top, and applying a zoom effect

Starting URL: https://demoapps.qspiders.com/ui/scroll/newTabVertical

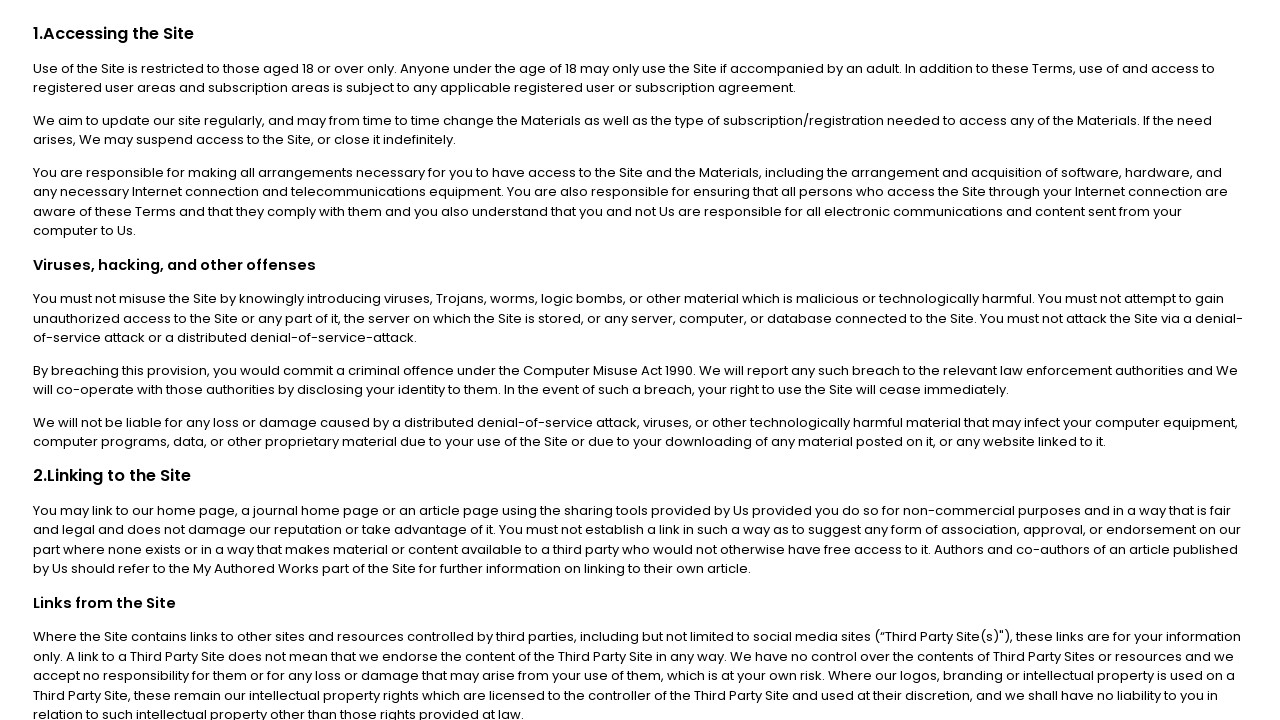

Scrolled to the bottom of the page
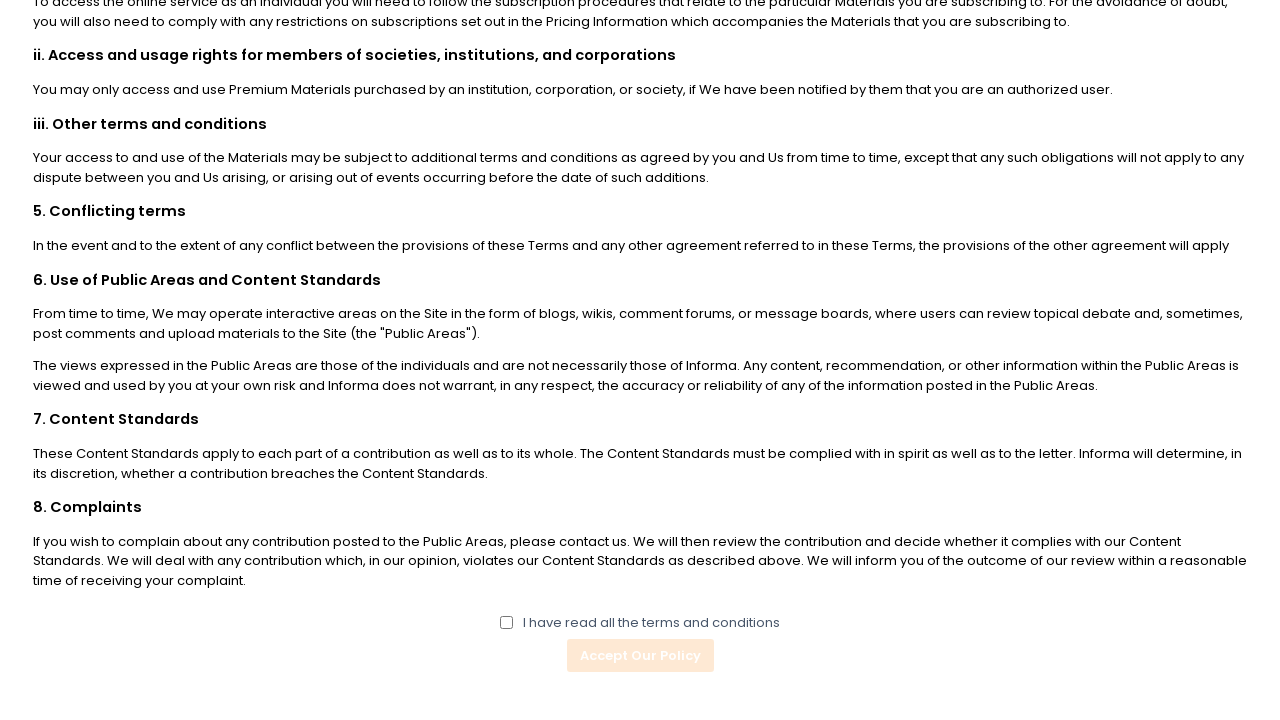

Scrolled back to the top of the page
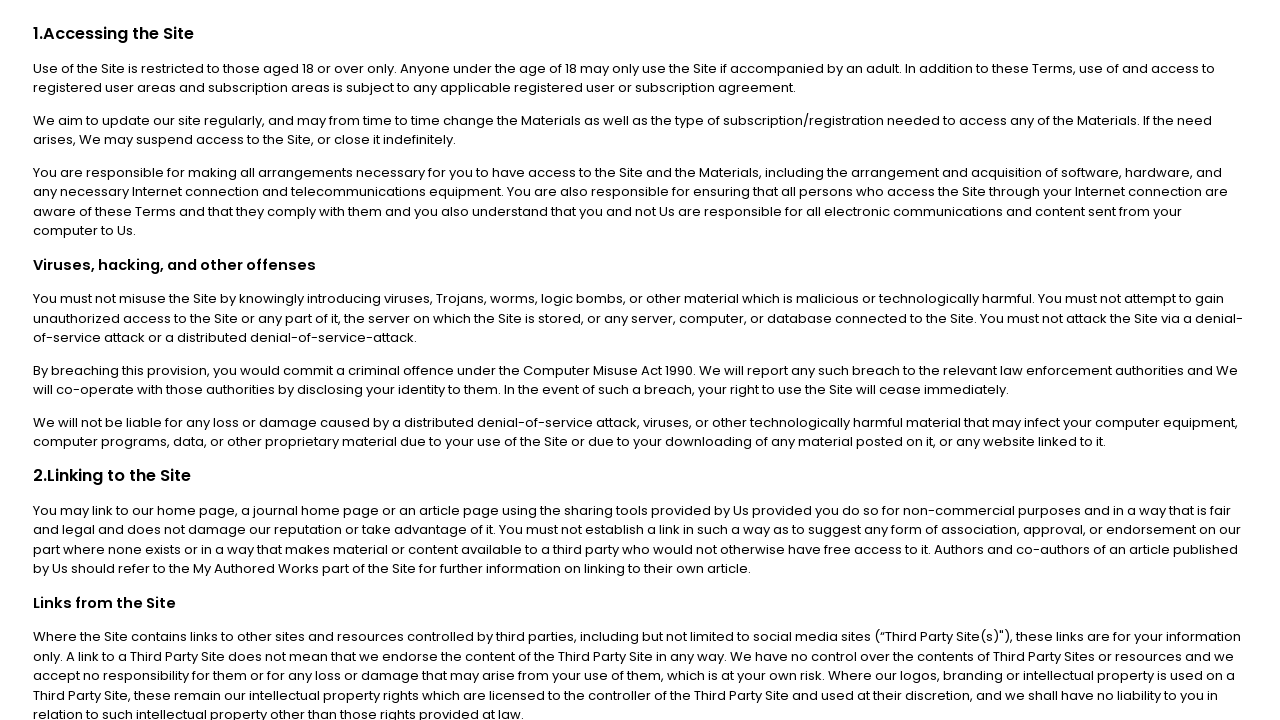

Applied 101% zoom effect to the page
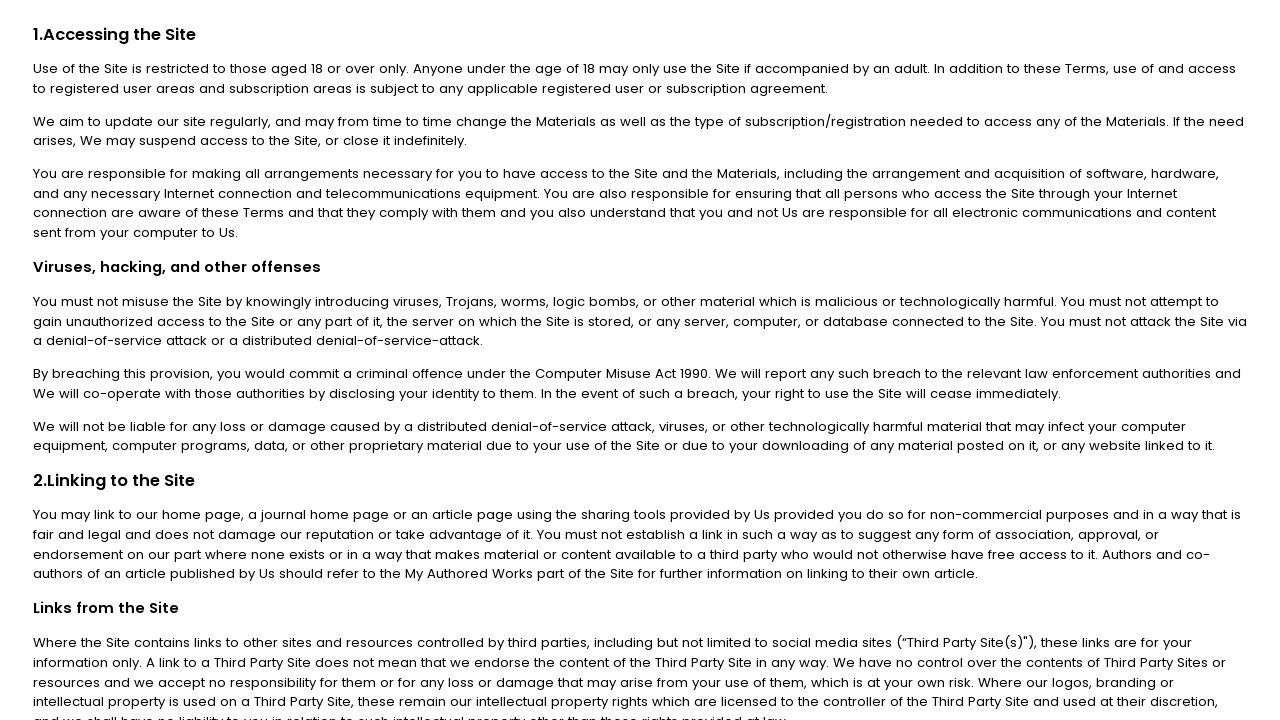

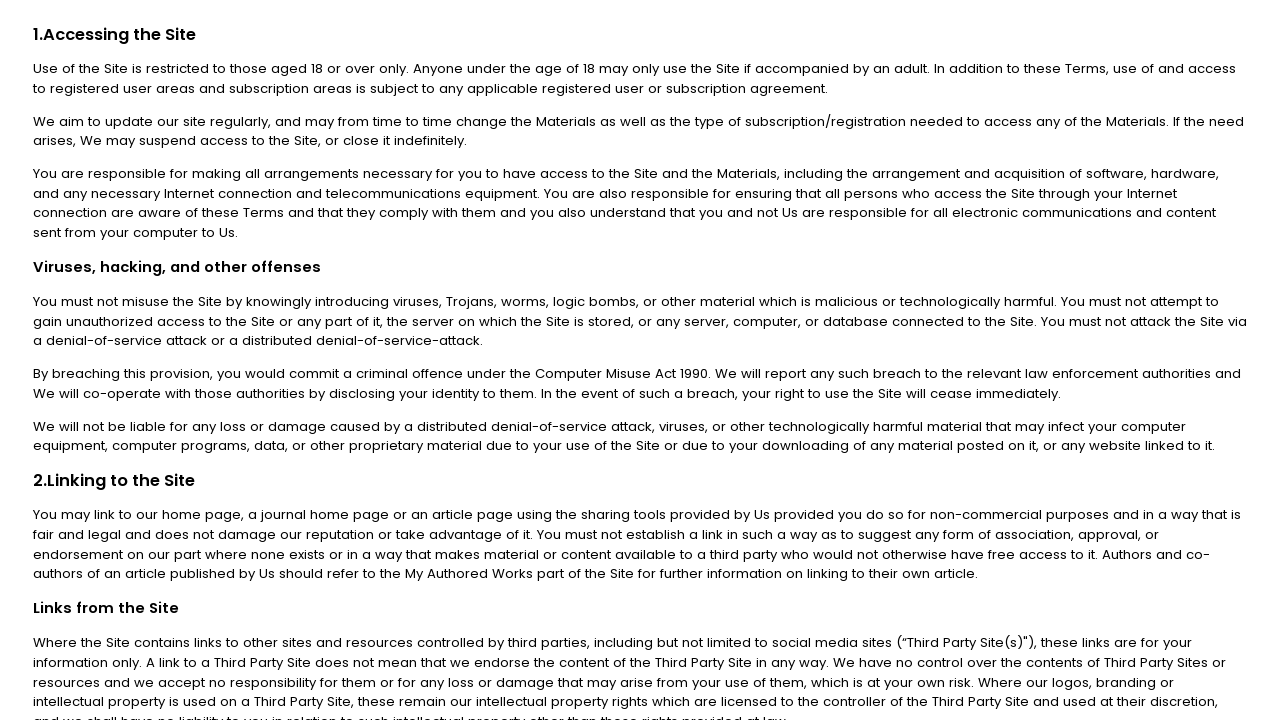